Counts the number of Java-related languages in the J submenu of Browse Languages

Starting URL: https://www.99-bottles-of-beer.net/

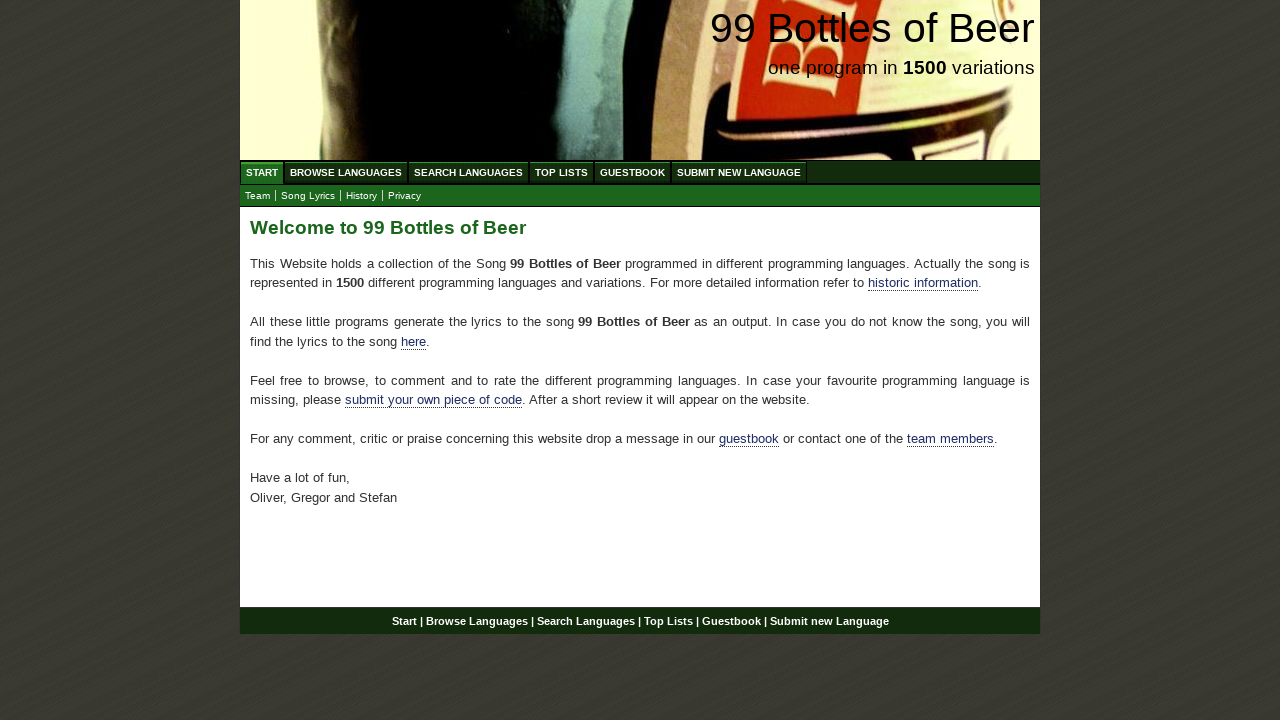

Clicked 'Browse Languages' link at (346, 172) on a:has-text('Browse Languages')
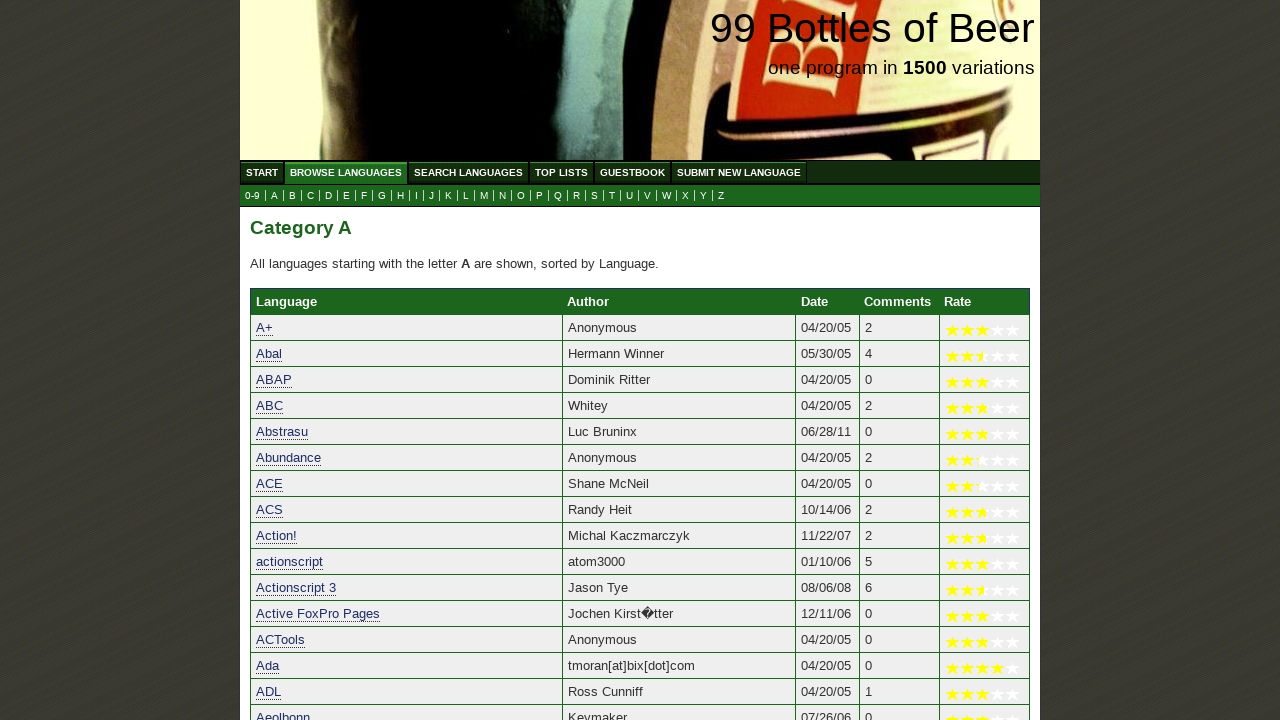

Clicked 'J' submenu to view Java-related languages at (432, 196) on a:has-text('J')
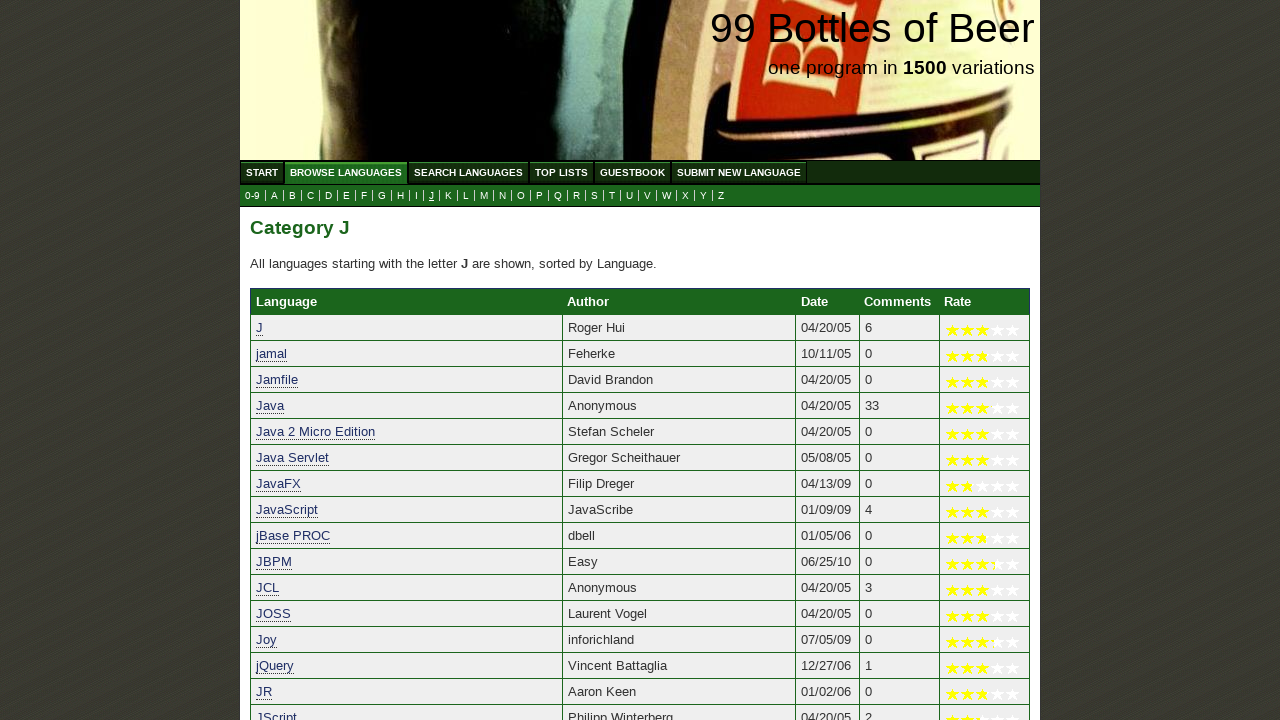

Language table loaded successfully
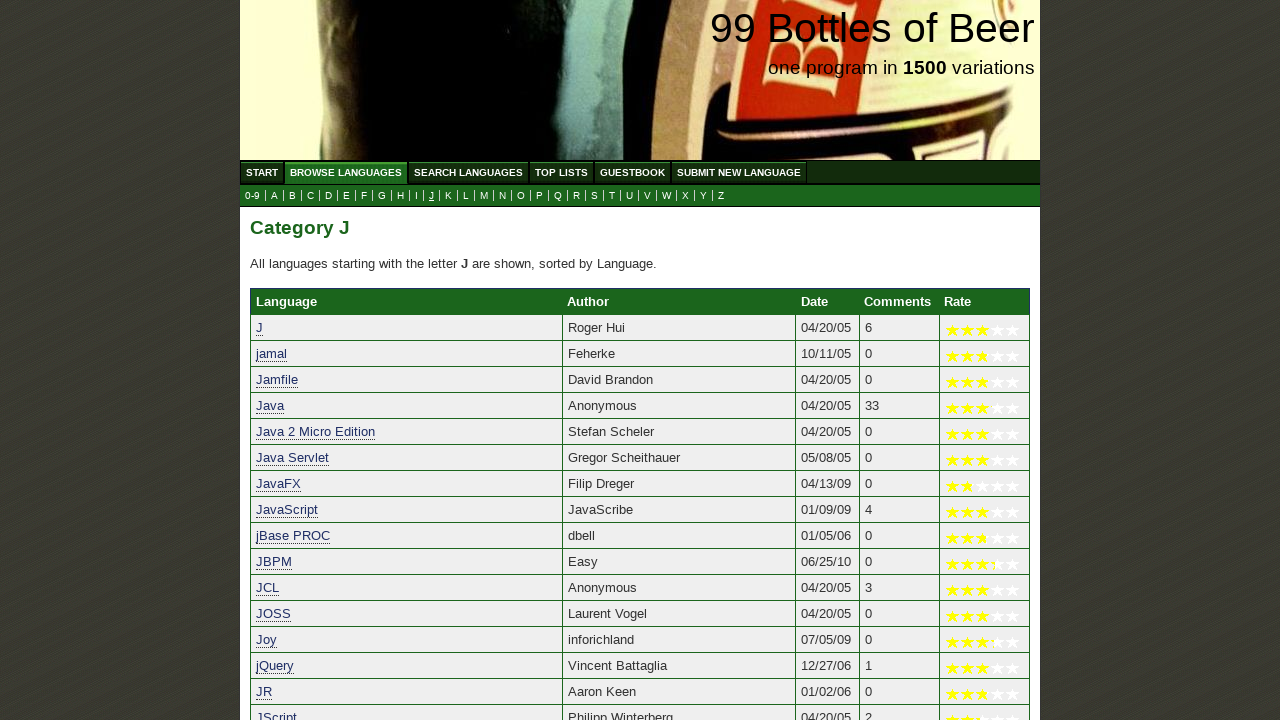

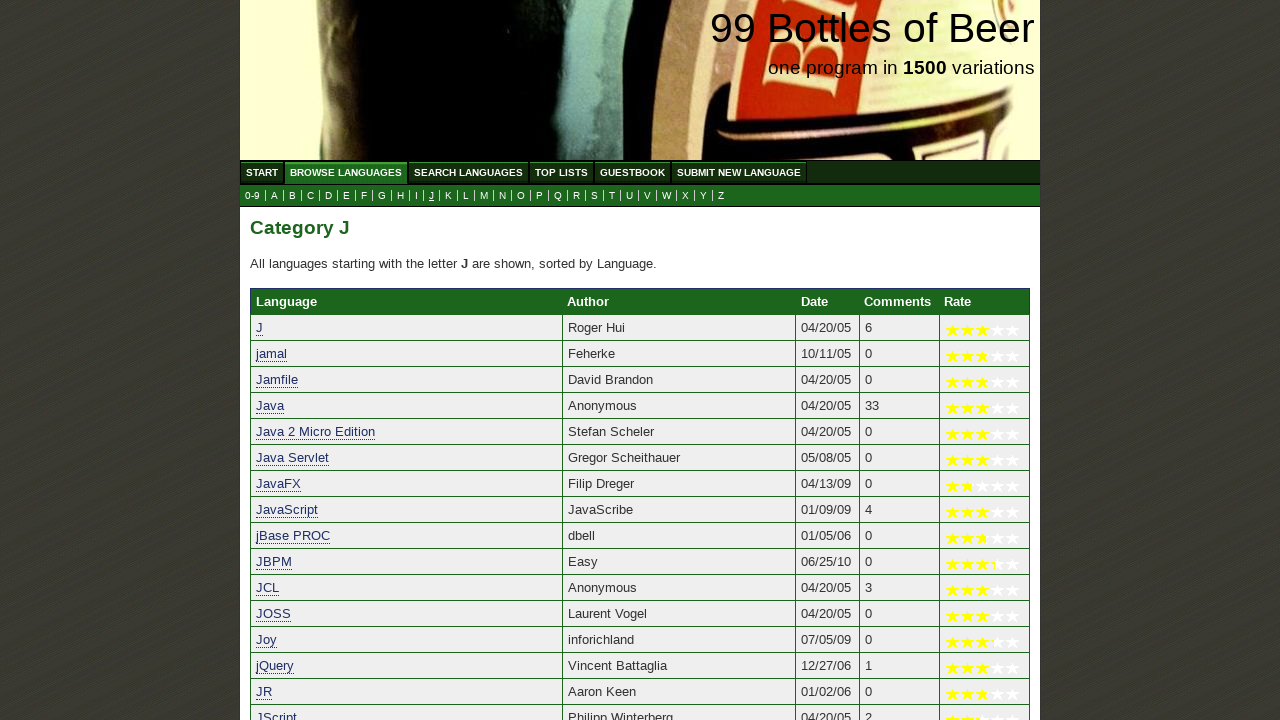